Tests the single color autocomplete input by entering one color (Blue) and confirming the selection with Enter key

Starting URL: https://demoqa.com/auto-complete

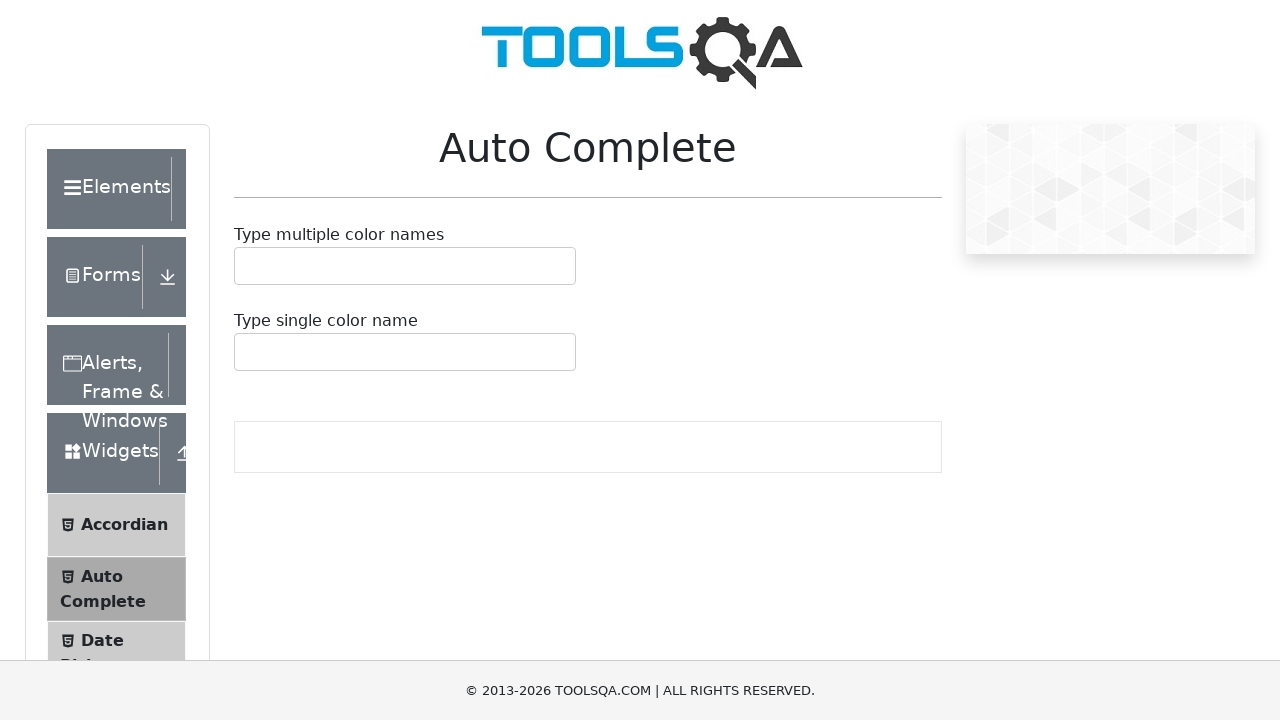

Navigated to DemoQA AutoComplete page
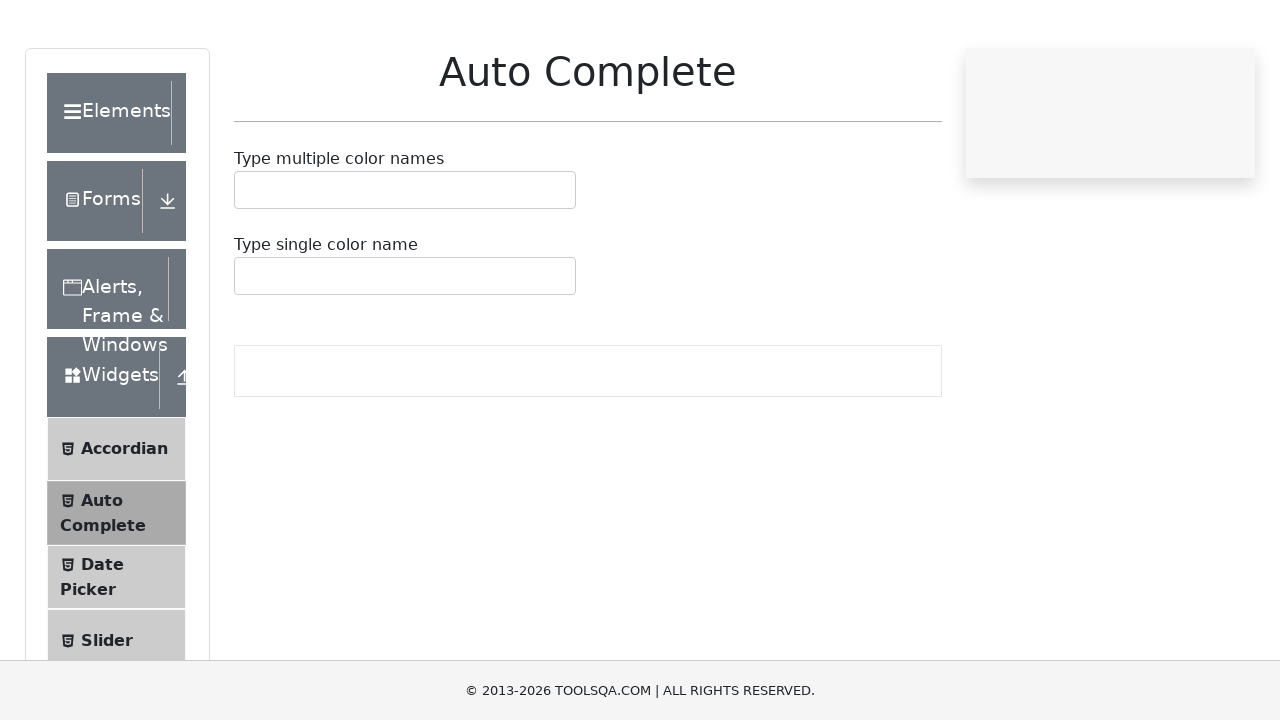

Entered 'Blue' in the single color autocomplete field on #autoCompleteSingleInput
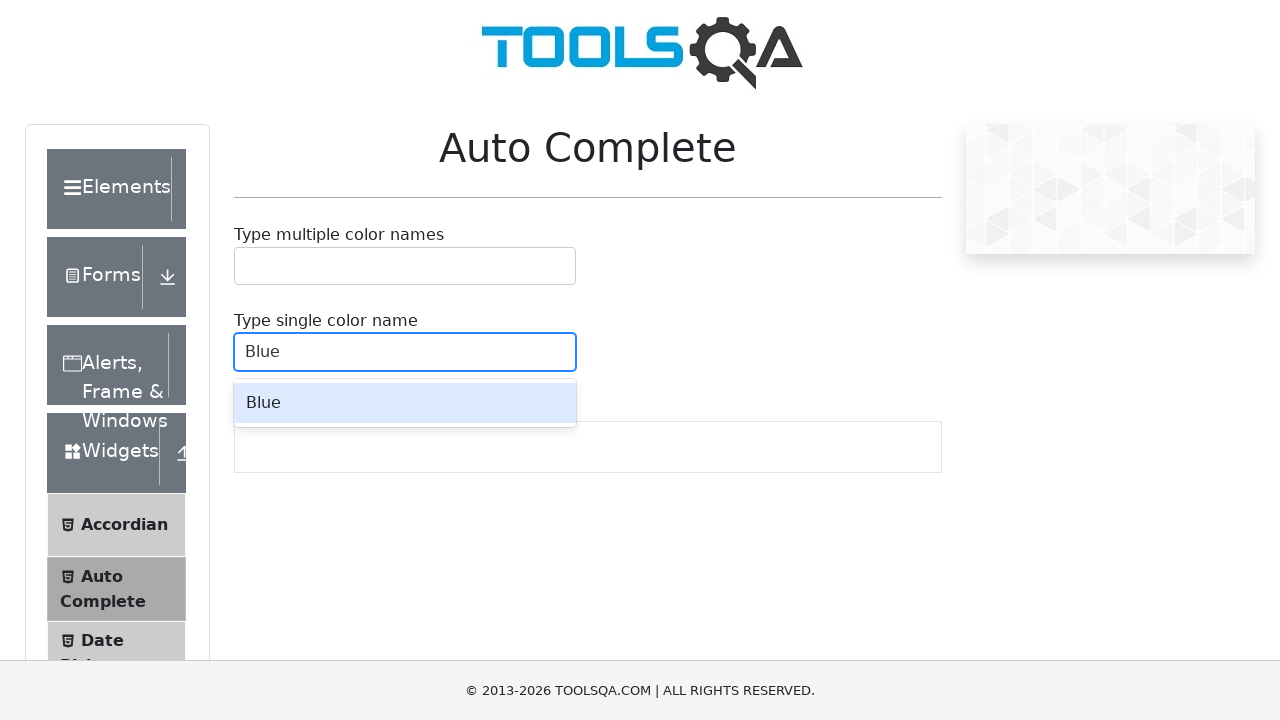

Pressed Enter key to confirm the color selection
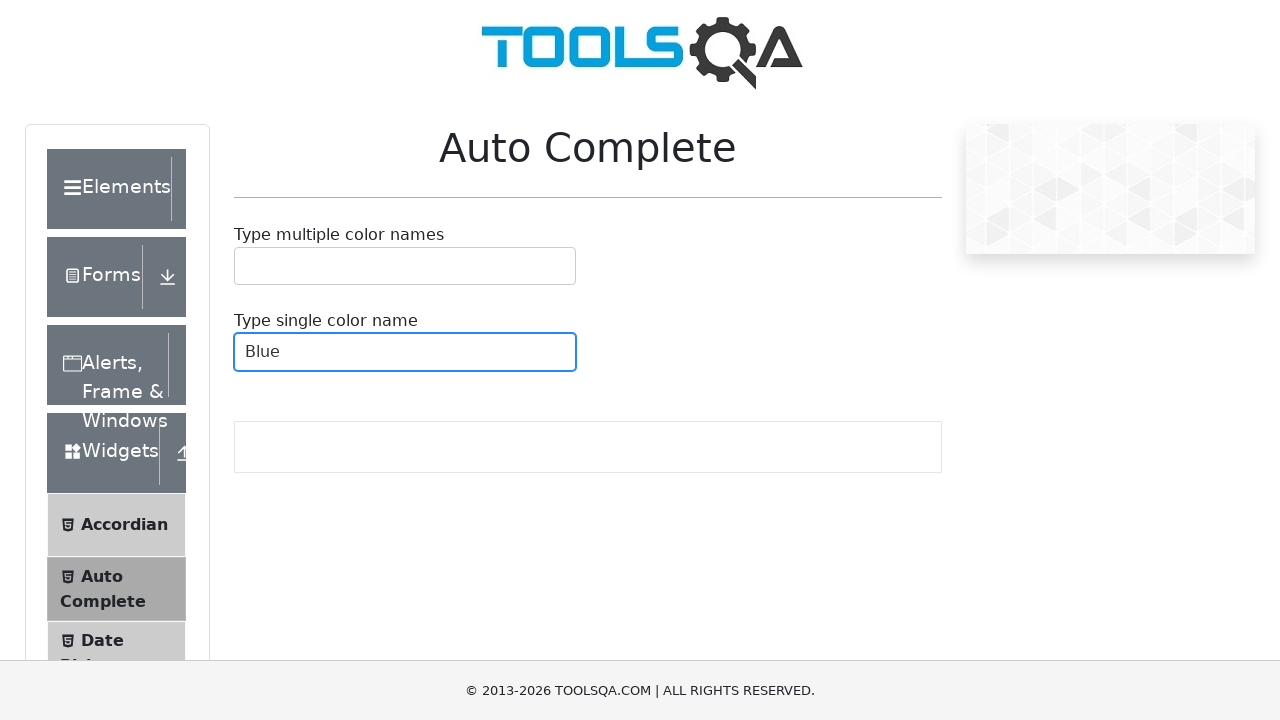

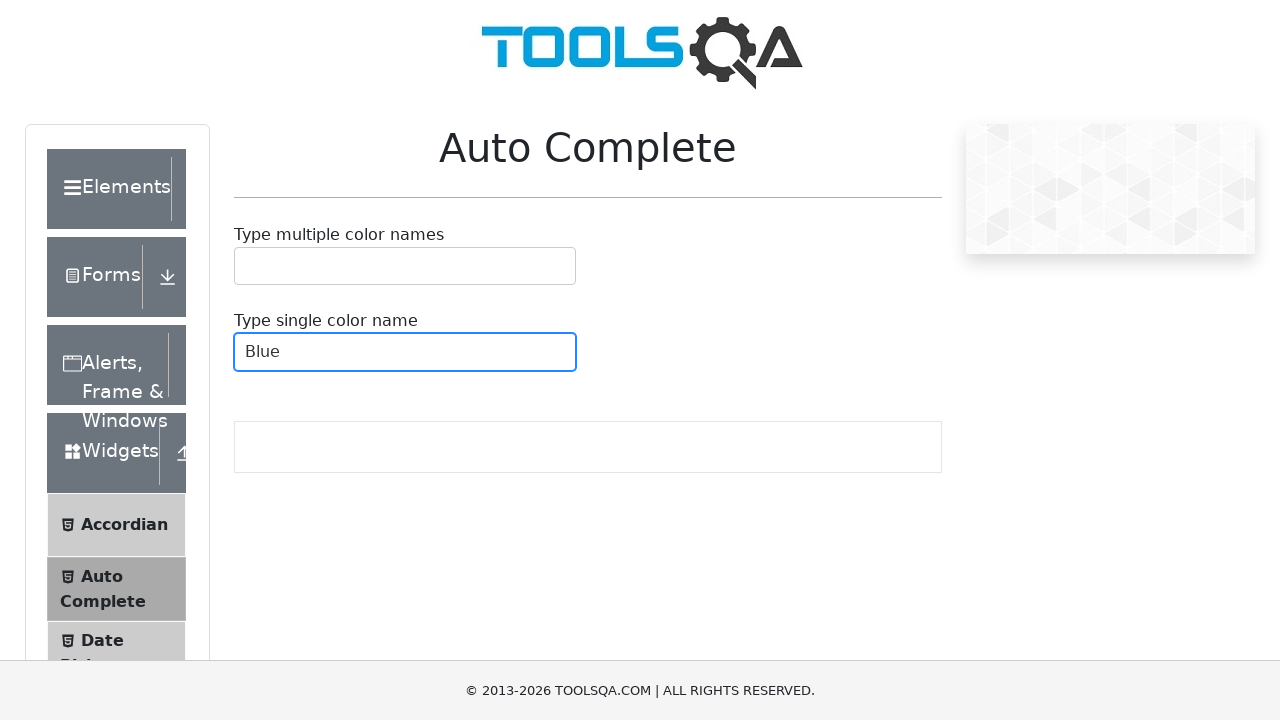